Tests alert handling functionality by interacting with different types of JavaScript alerts including confirmation and prompt dialogs

Starting URL: https://demoqa.com/alerts

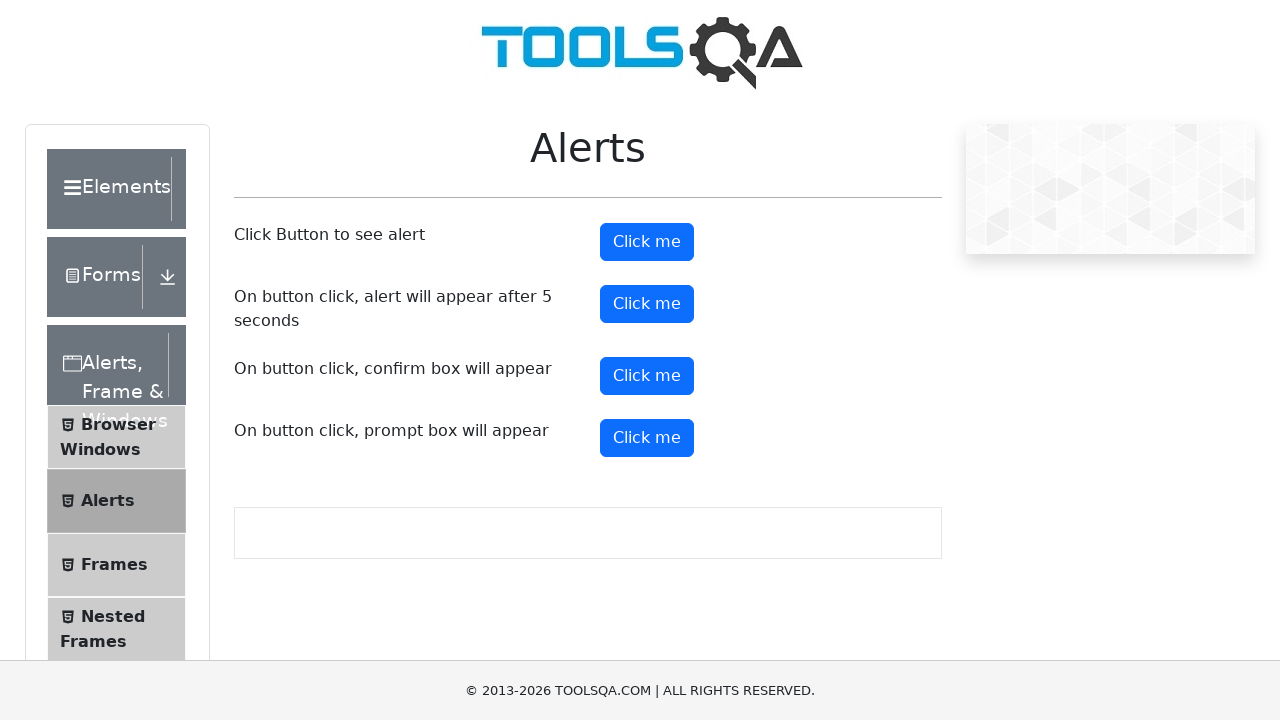

Clicked confirm button to trigger confirmation alert at (647, 376) on xpath=//*[@id="confirmButton"]
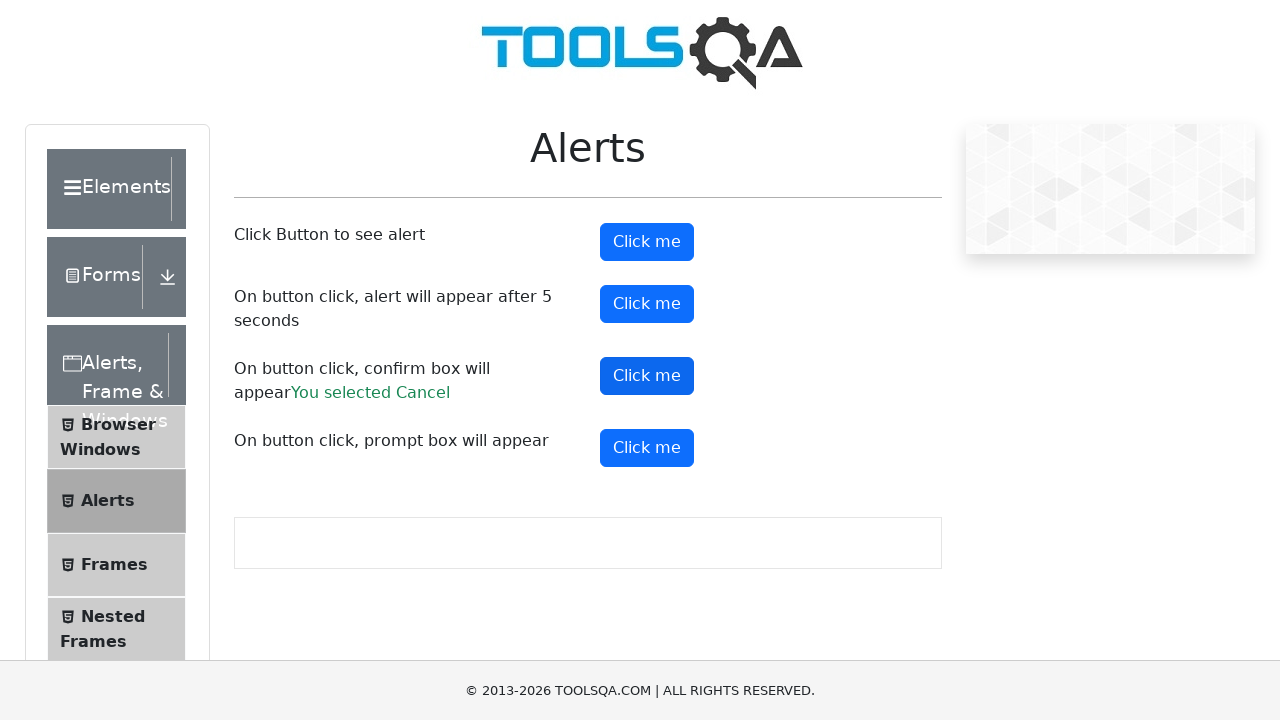

Set up dialog handler to dismiss confirmation alert
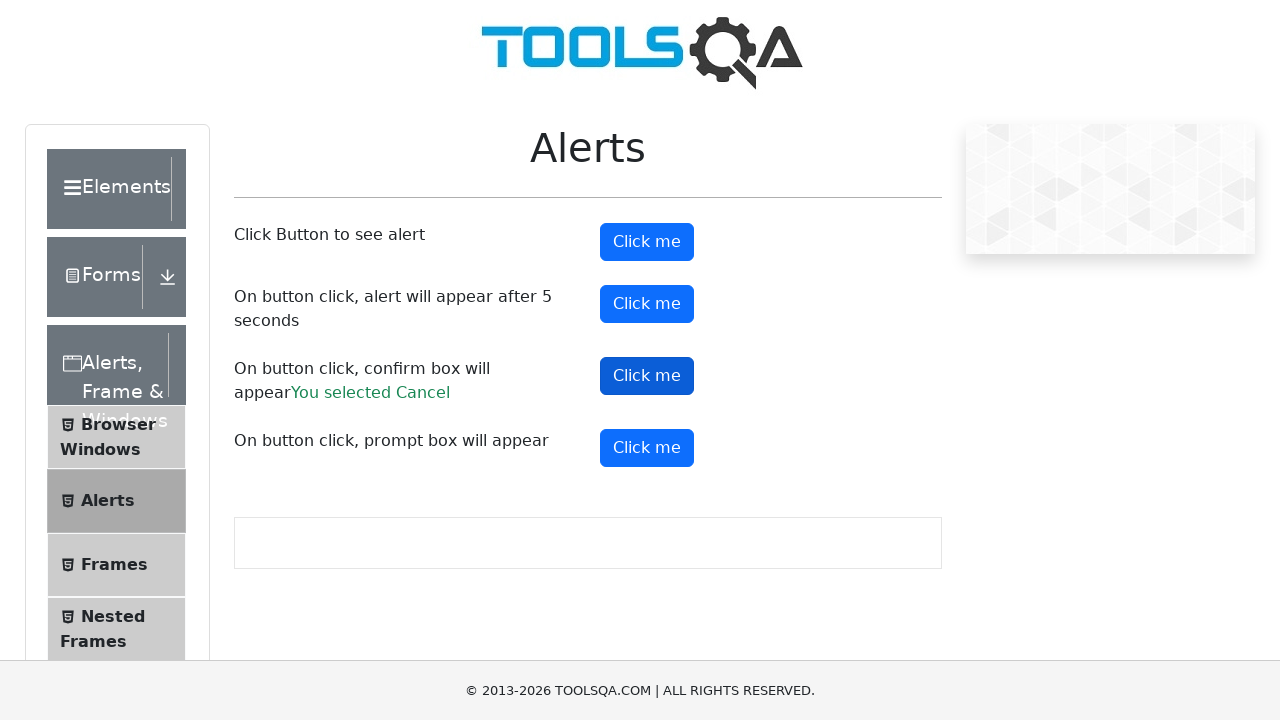

Waited for dialog to be processed
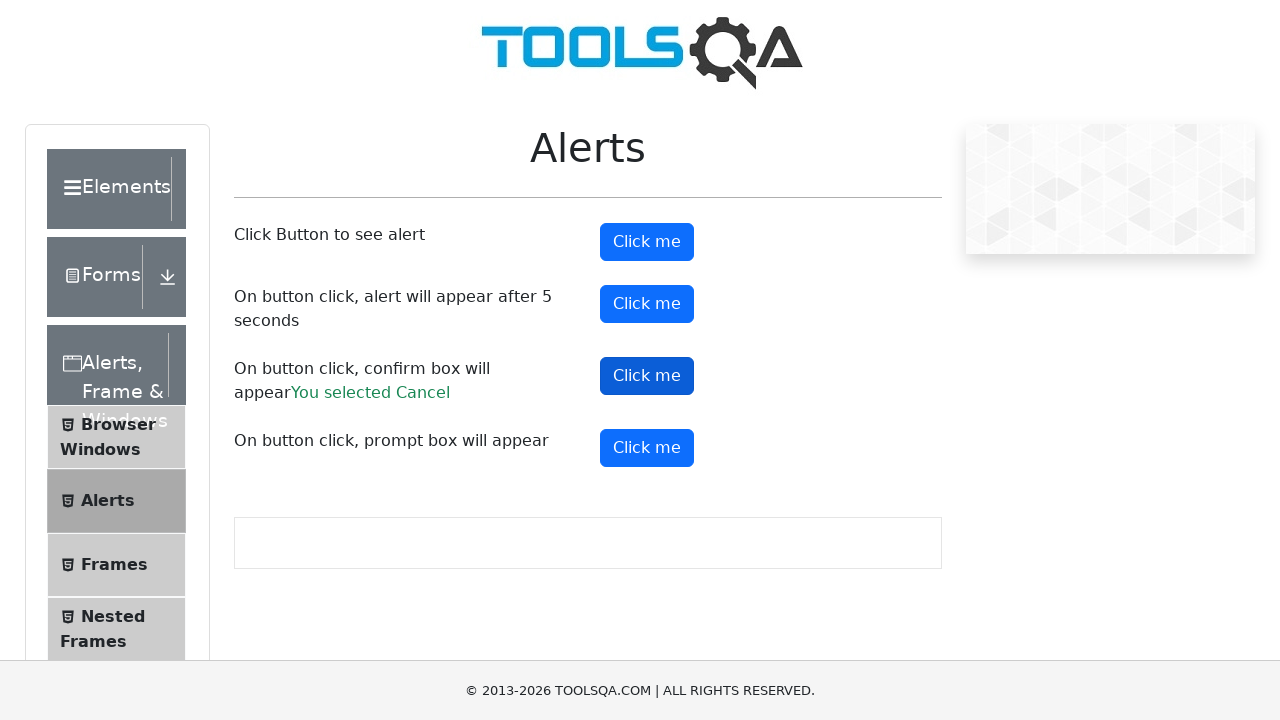

Clicked prompt button to trigger prompt alert at (647, 448) on xpath=//*[@id="promtButton"]
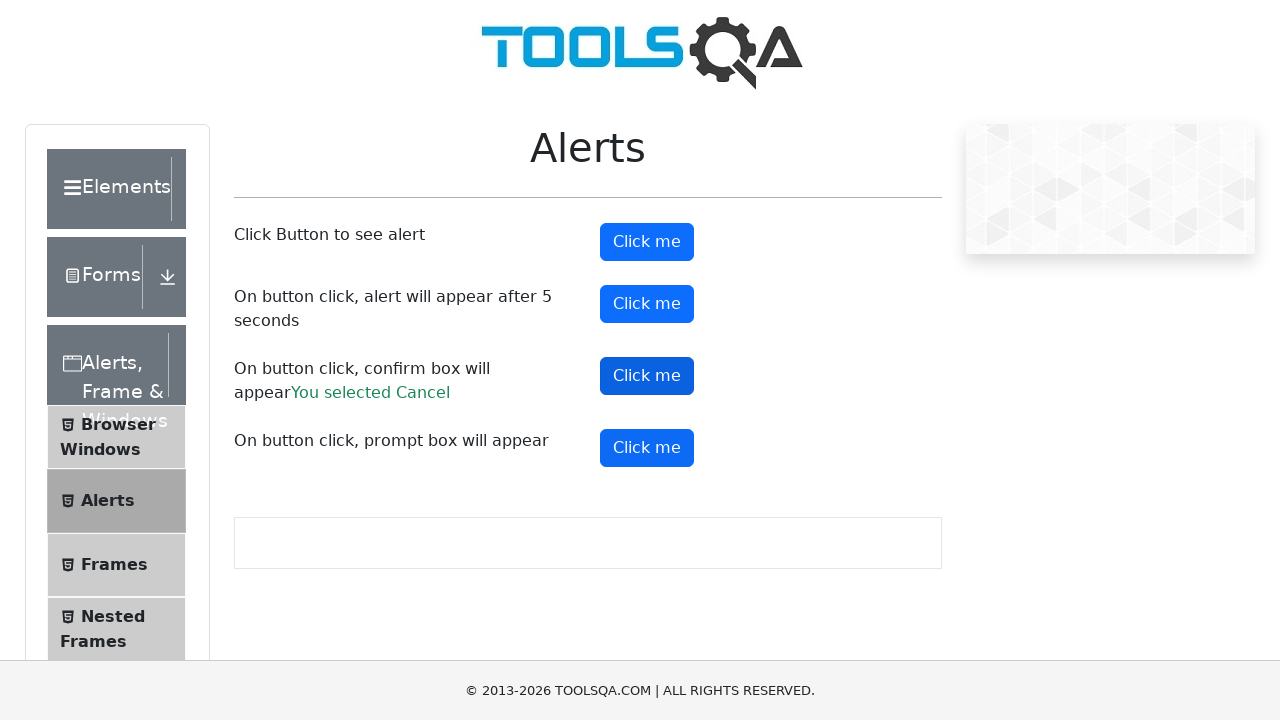

Set up dialog handler to accept prompt with text 'hey'
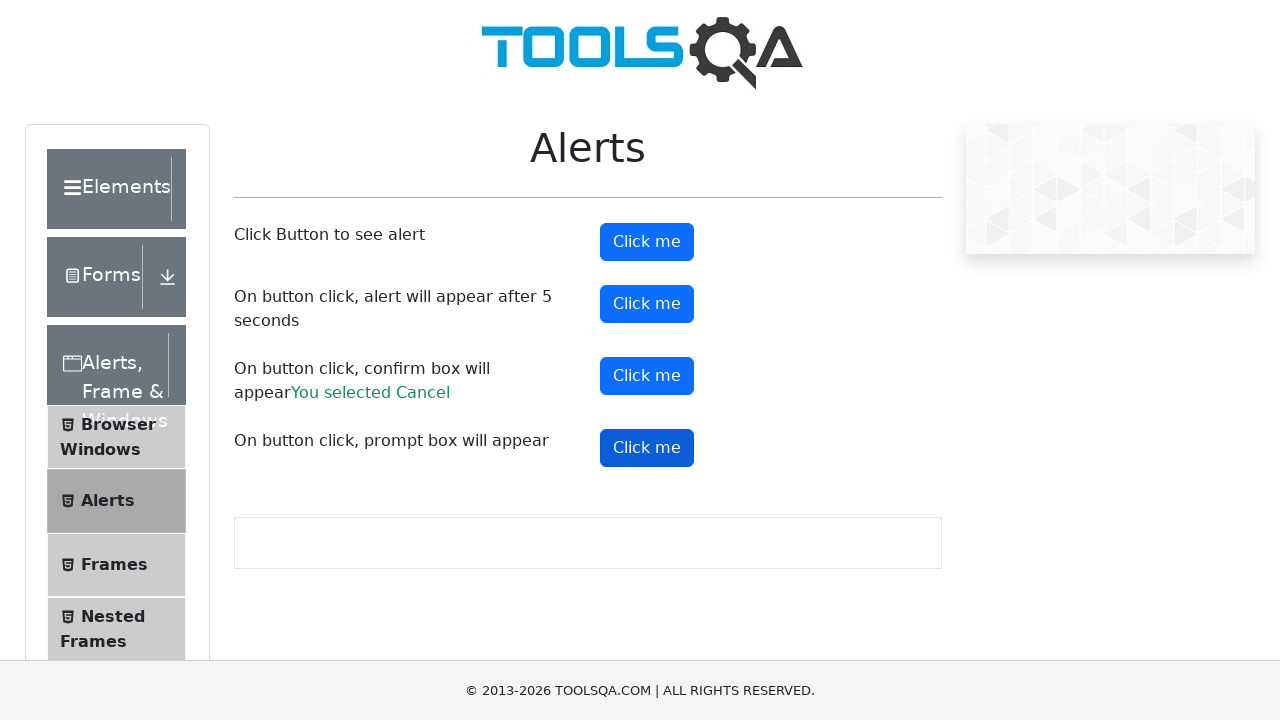

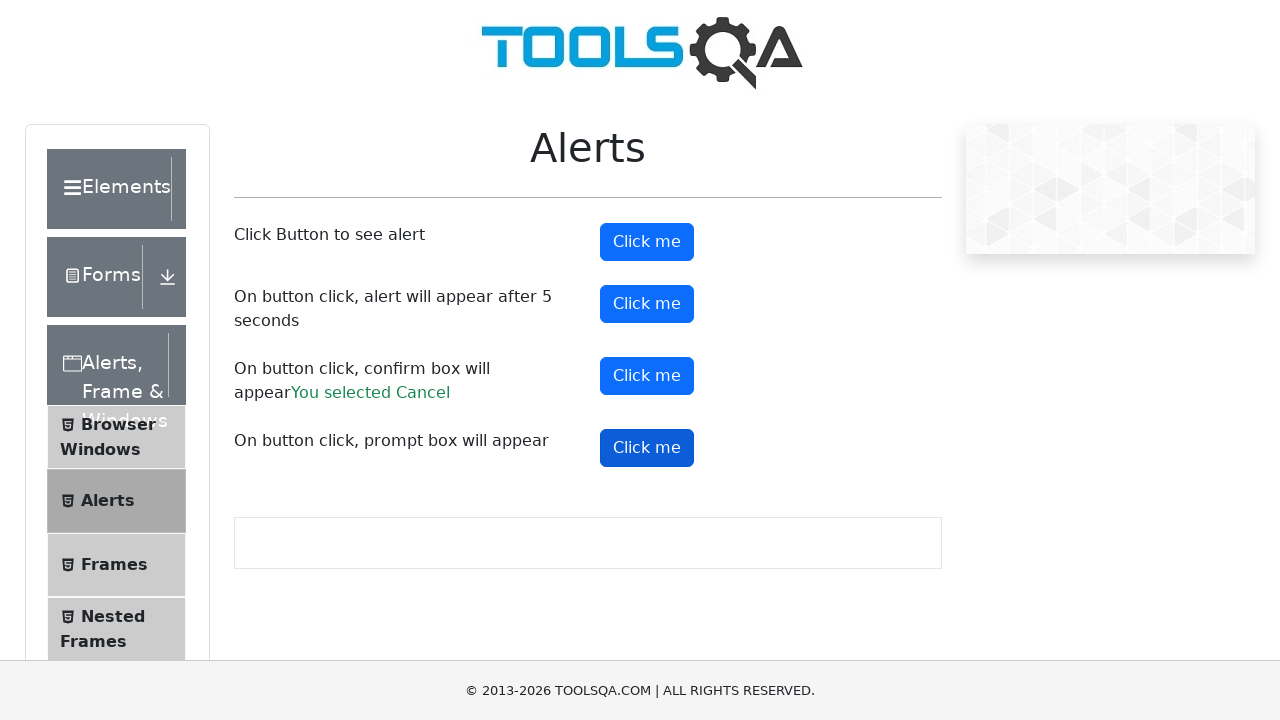